Tests adding a product to the basket and navigating to the basket page to verify the product was added

Starting URL: http://intershop5.skillbox.ru/

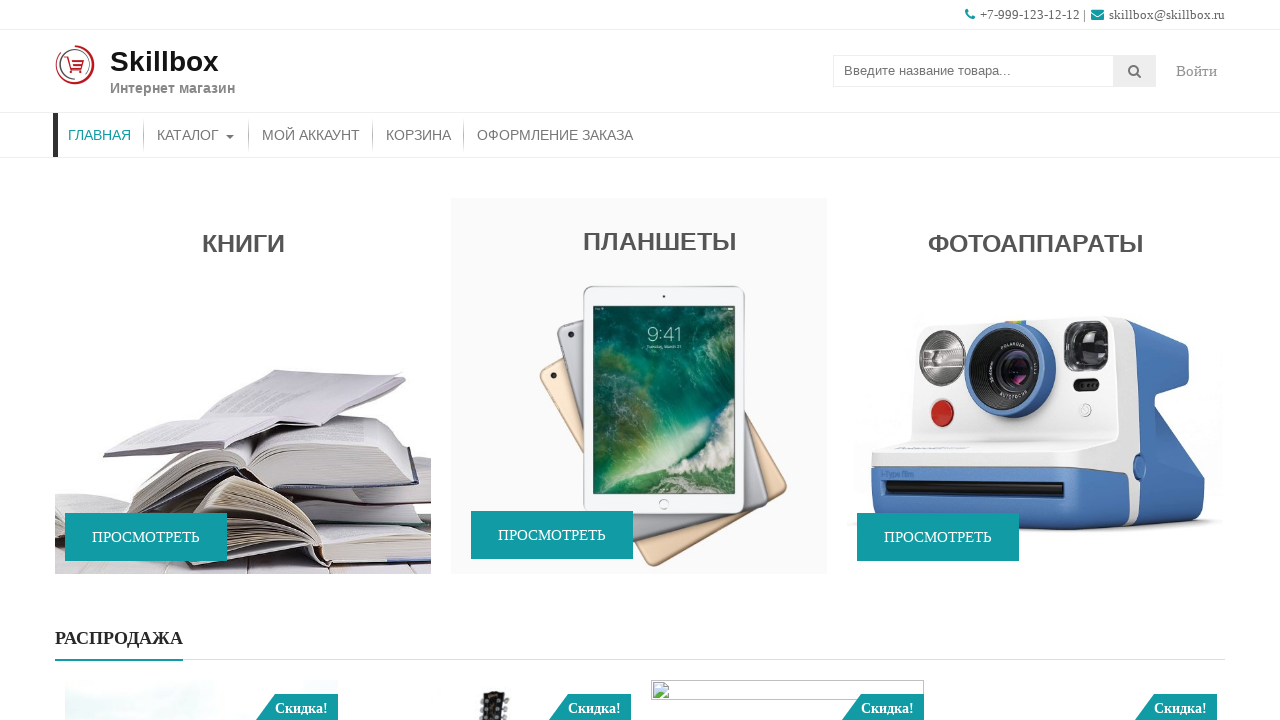

Clicked on catalog menu item at (196, 135) on #menu-item-46
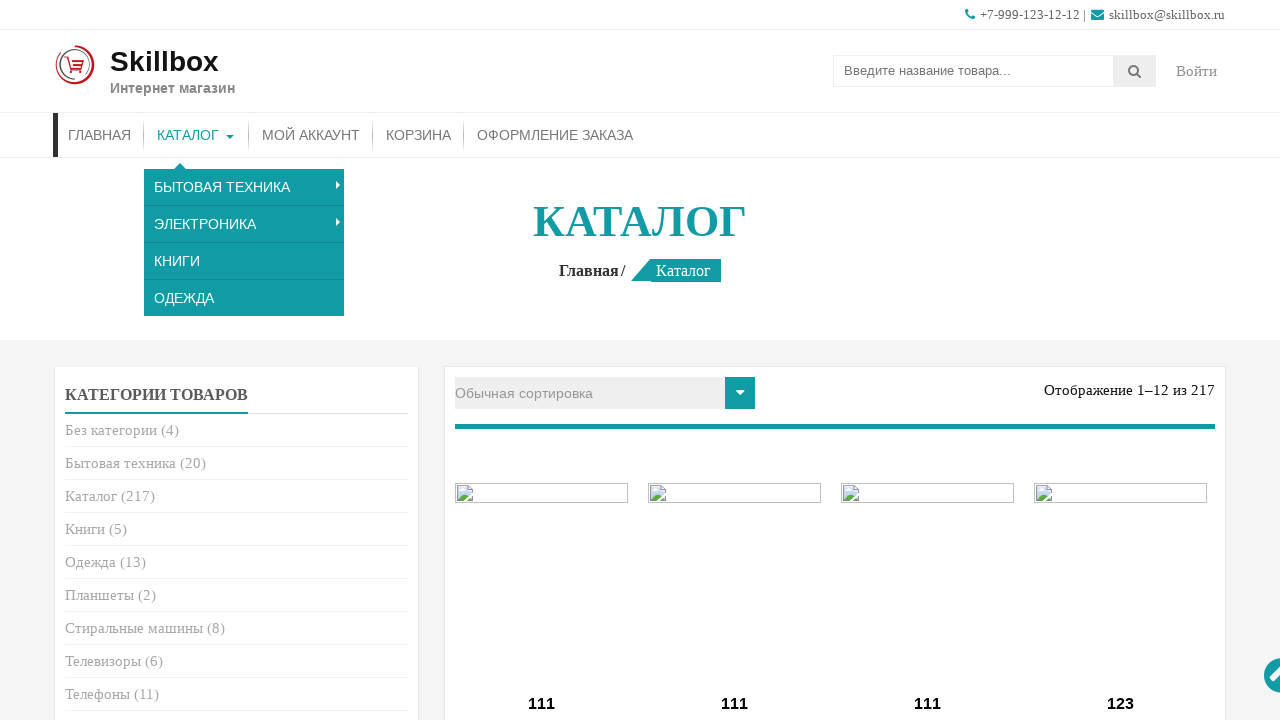

Clicked add to basket button for product ID 15 at (542, 361) on a[data-product_id='15']
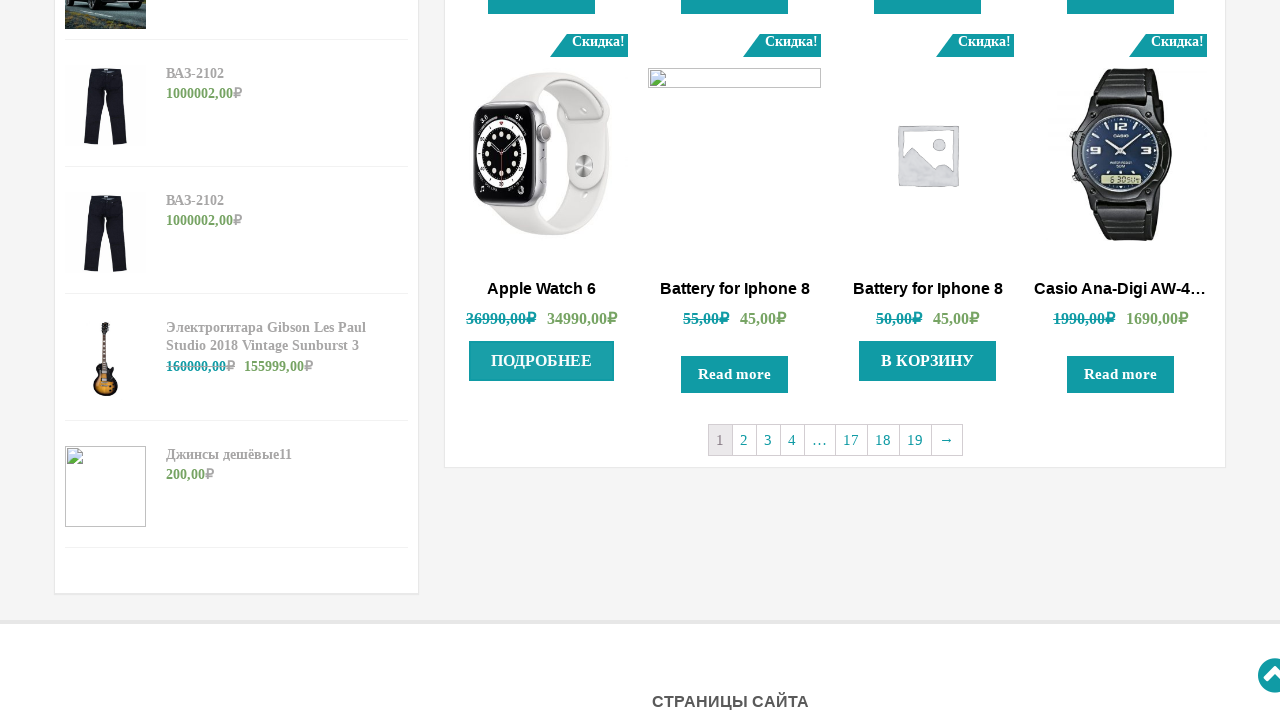

Waited for 'added to cart' notification to appear
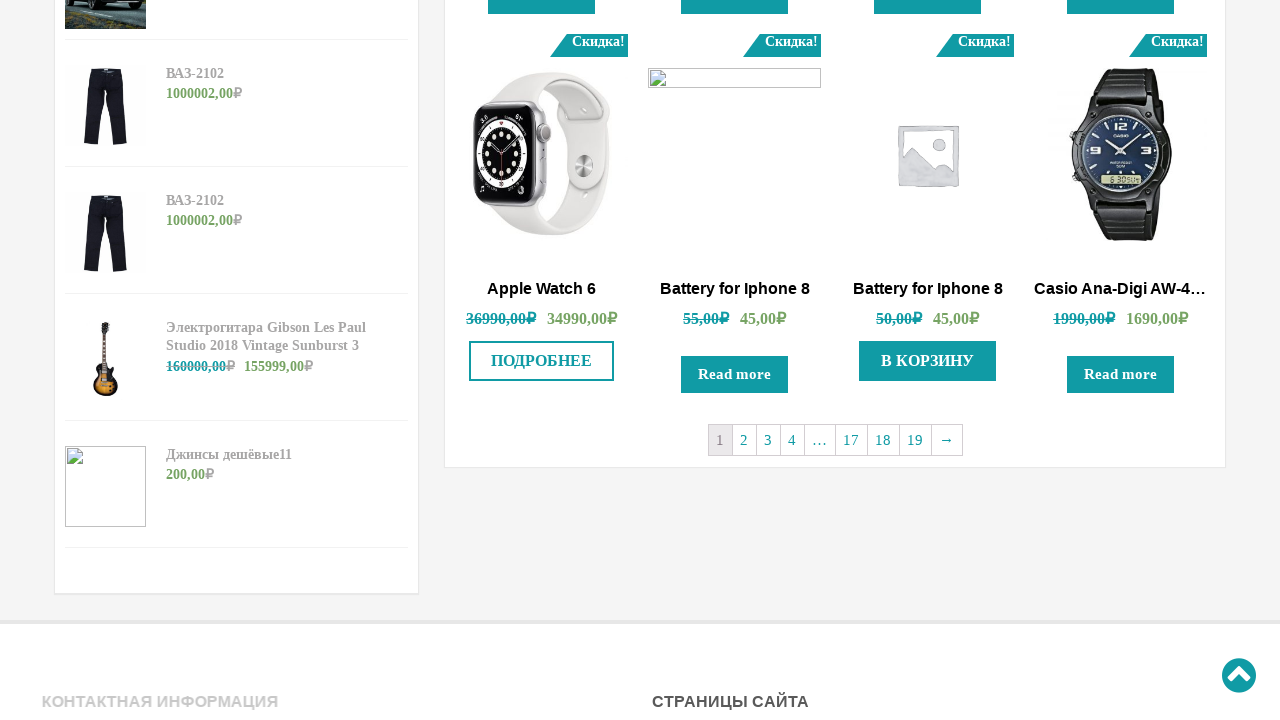

Clicked 'added to cart' link to navigate to basket at (542, 361) on .added_to_cart
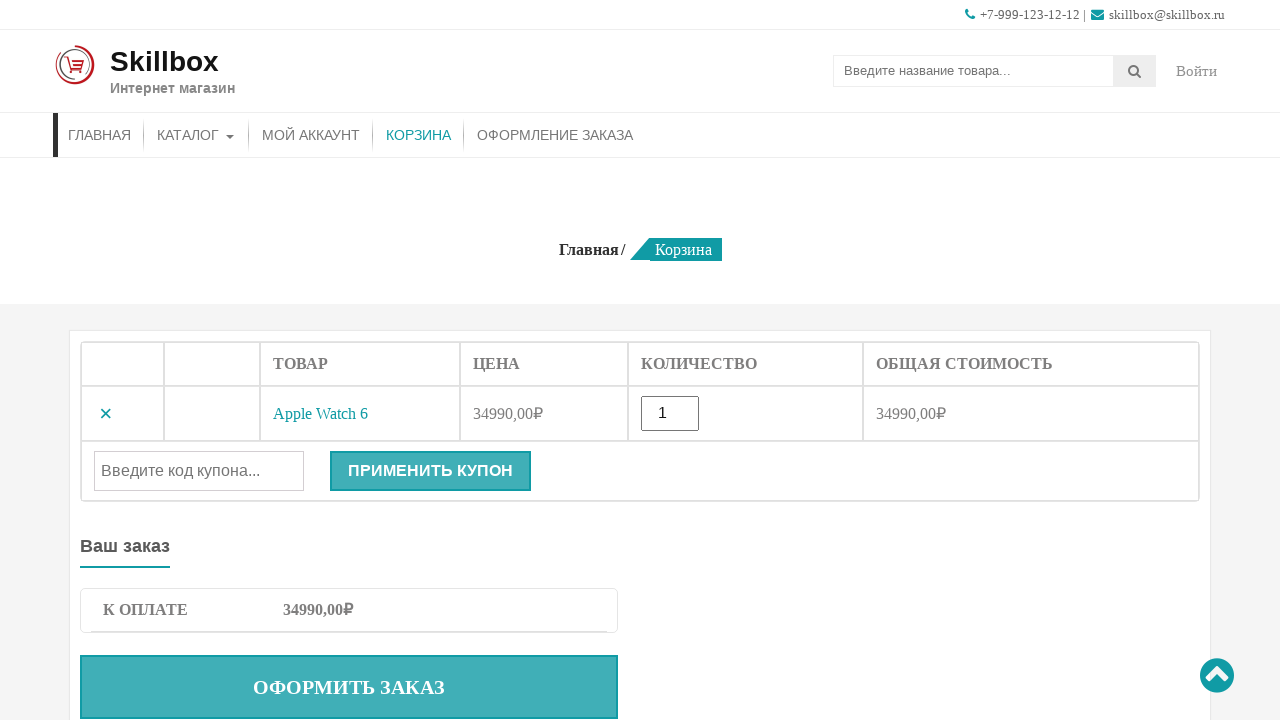

Basket page header loaded - product successfully added to basket
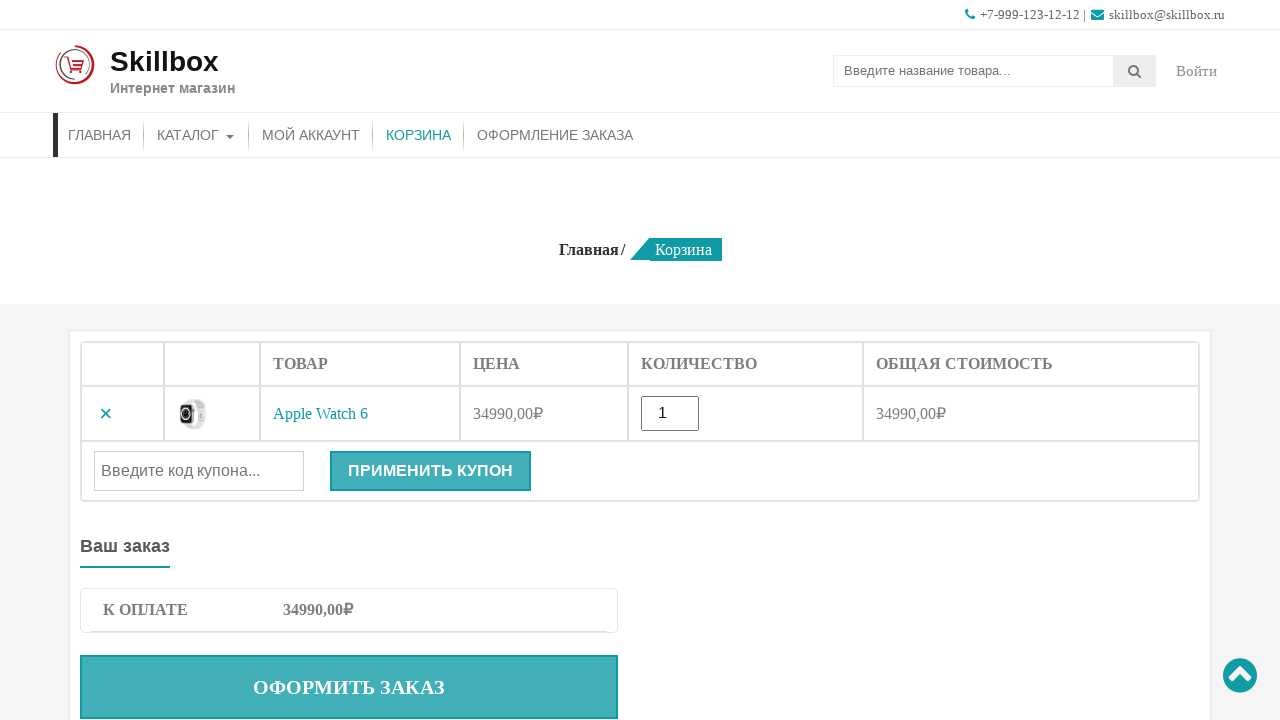

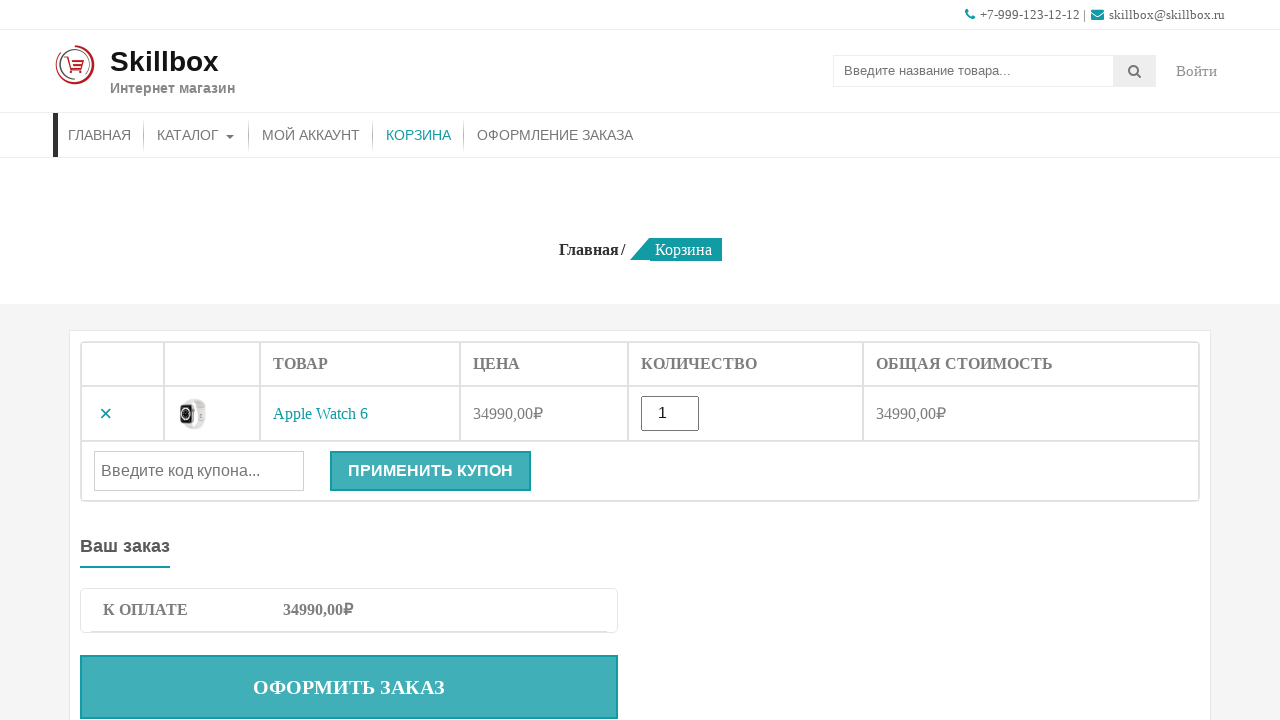